Tests dropdown interactions including selecting currency from a select dropdown and adjusting passenger count using increment buttons

Starting URL: https://rahulshettyacademy.com/dropdownsPractise/

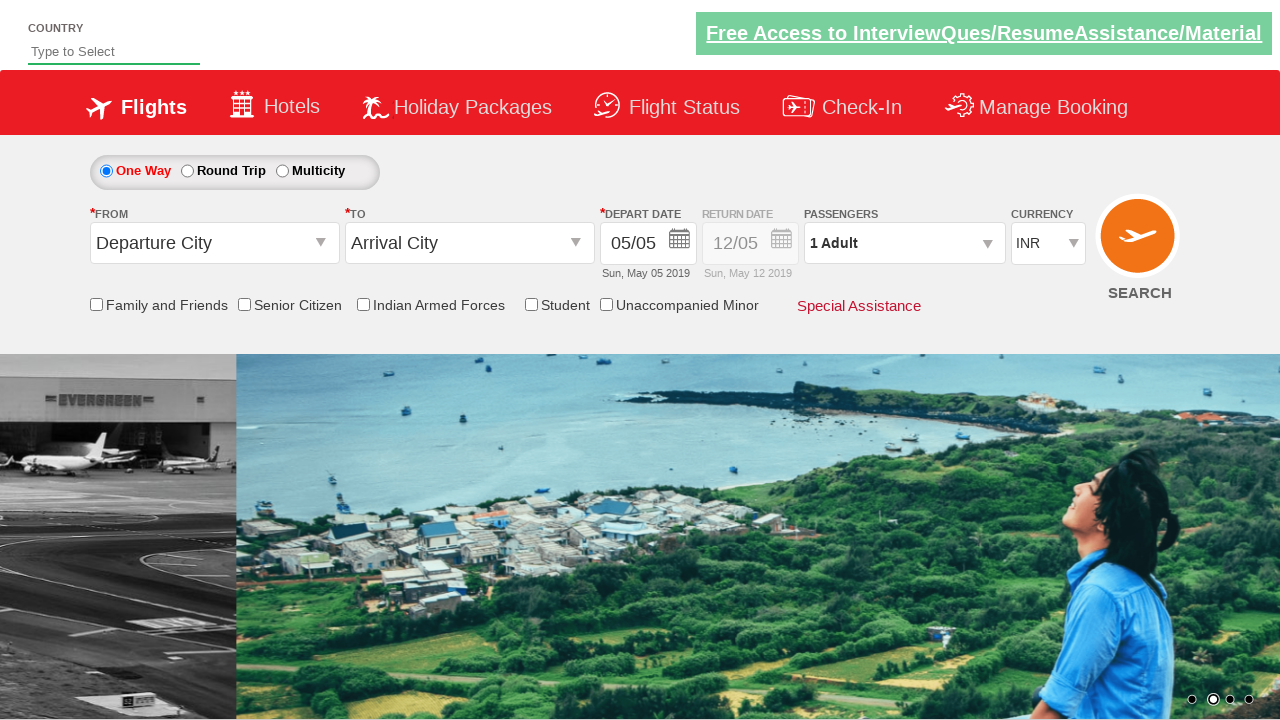

Selected USD currency from dropdown by index 3 on #ctl00_mainContent_DropDownListCurrency
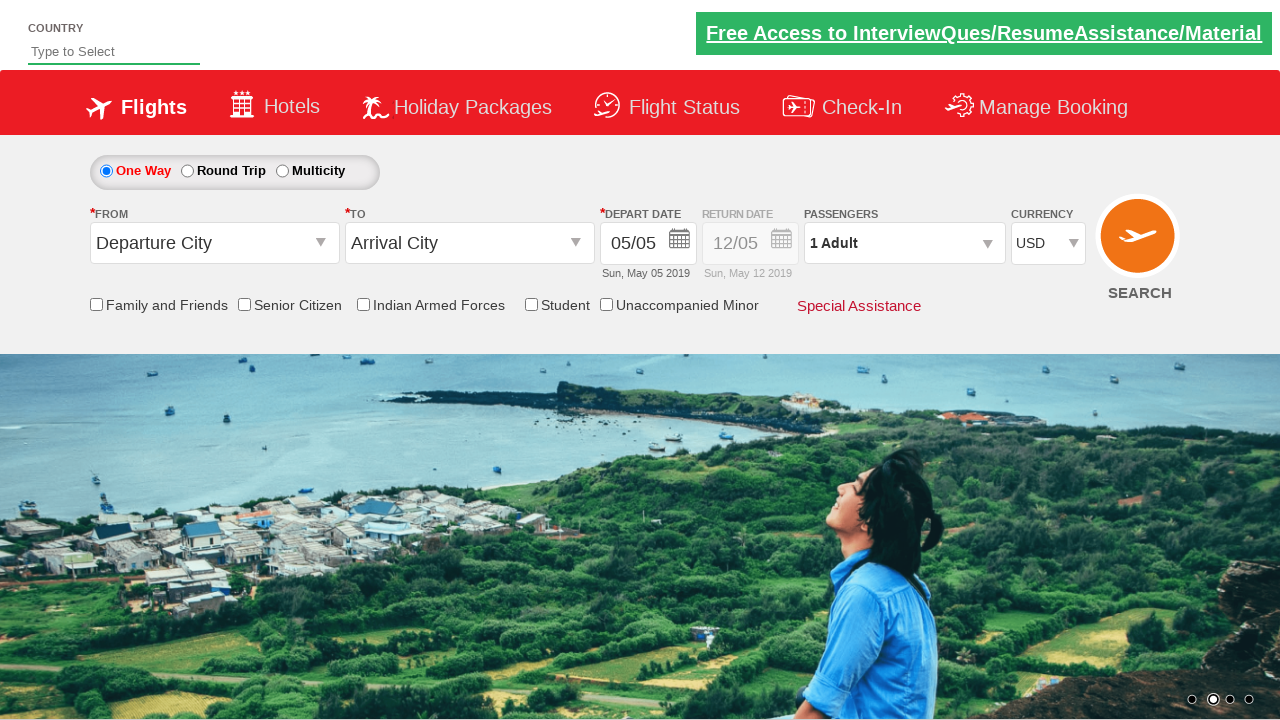

Selected AED currency from dropdown by visible text on #ctl00_mainContent_DropDownListCurrency
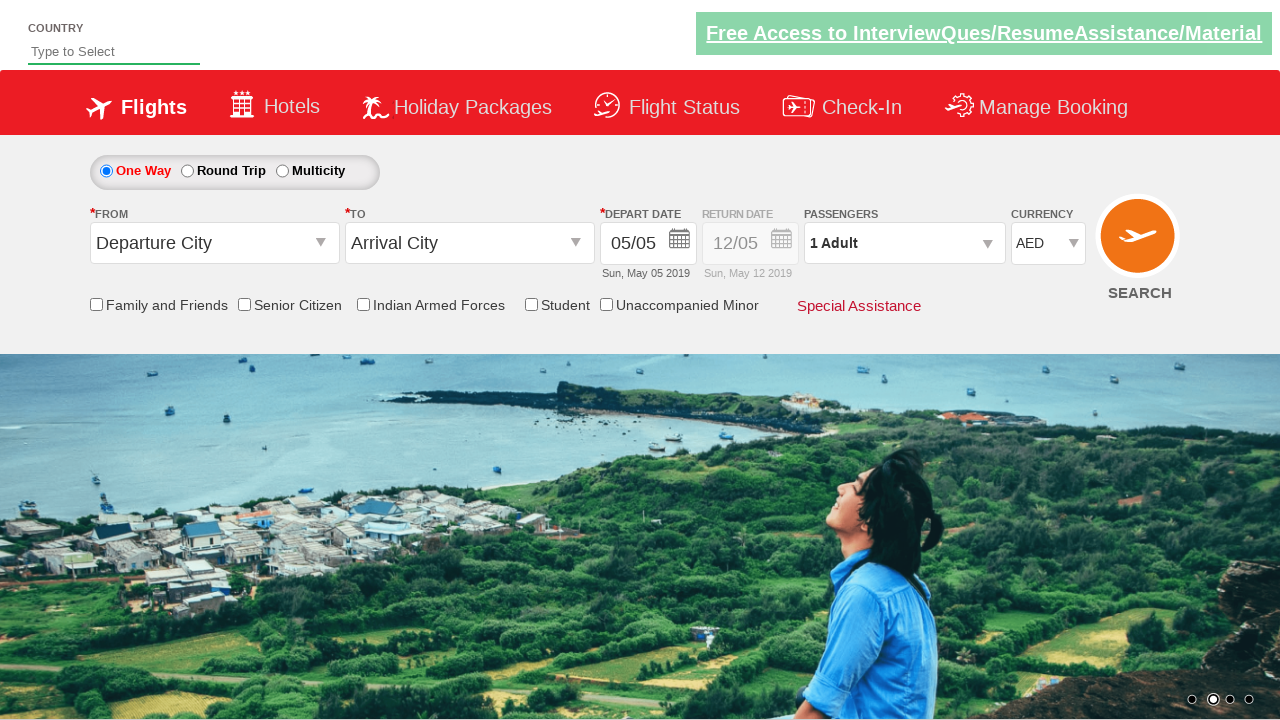

Selected INR currency from dropdown by value on #ctl00_mainContent_DropDownListCurrency
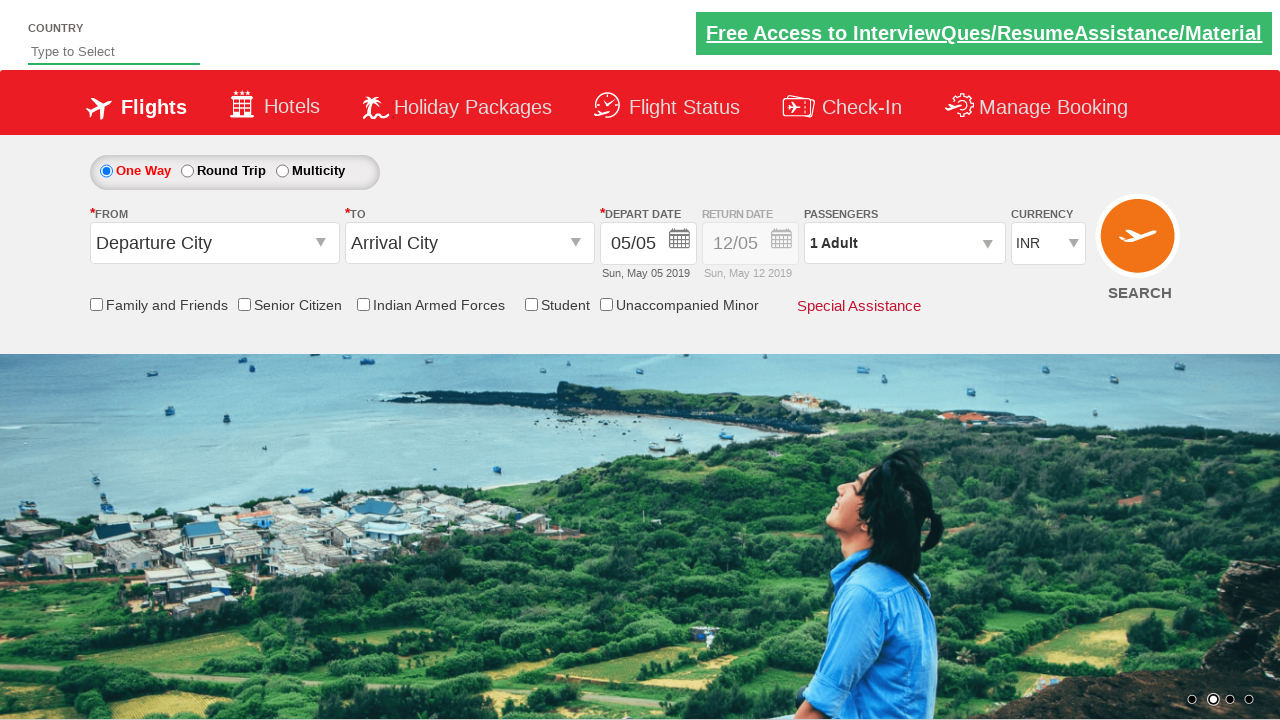

Clicked on passenger info dropdown to open options at (904, 243) on #divpaxinfo
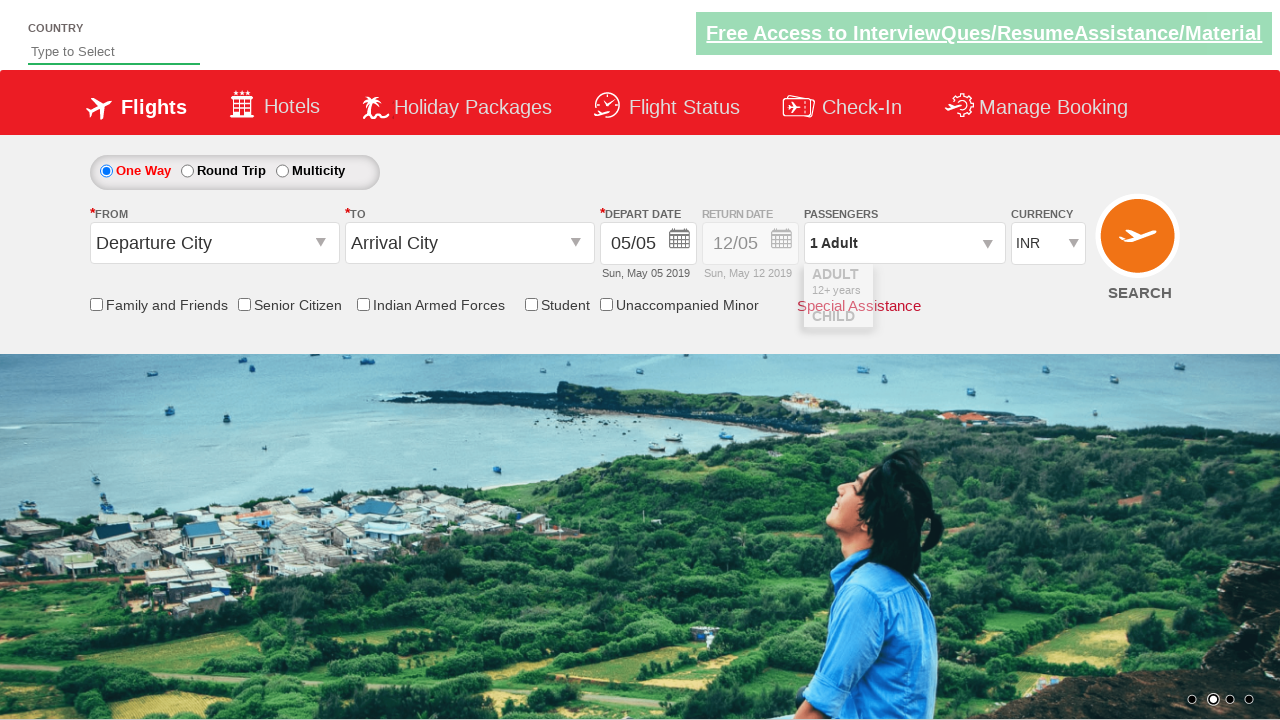

Clicked increment adult button (iteration 1 of 4) at (982, 288) on #hrefIncAdt
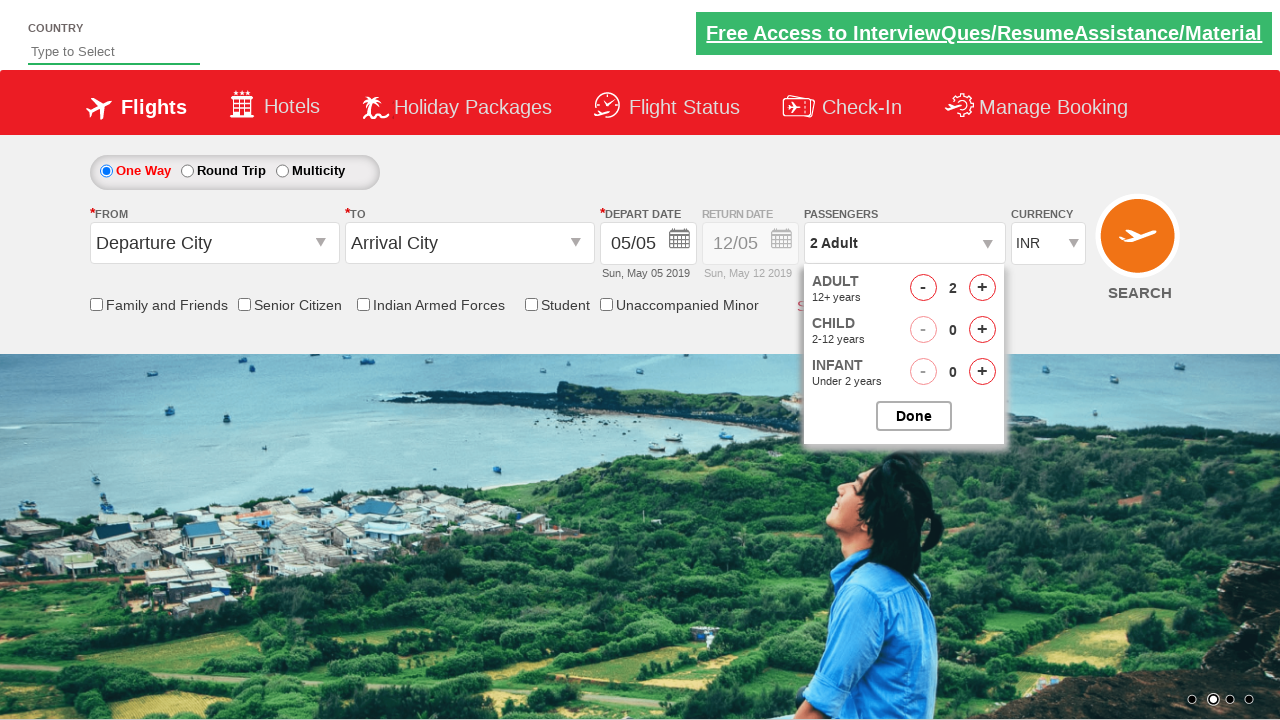

Clicked increment adult button (iteration 2 of 4) at (982, 288) on #hrefIncAdt
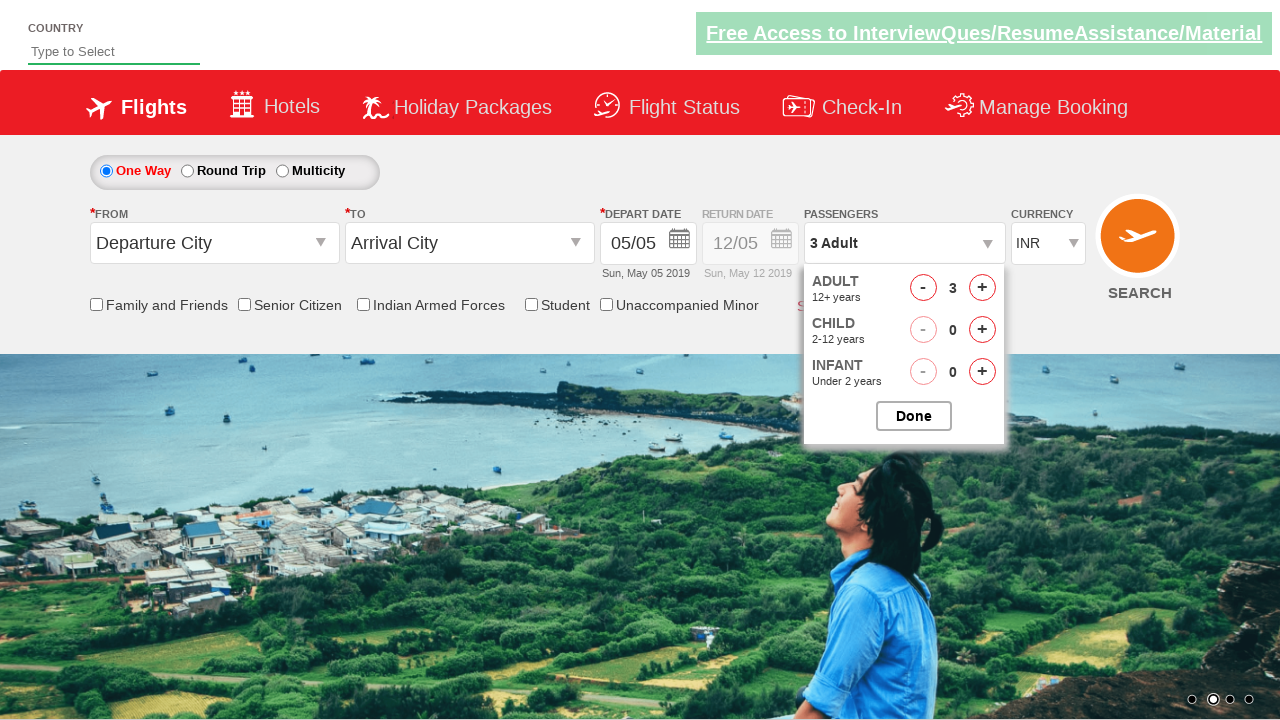

Clicked increment adult button (iteration 3 of 4) at (982, 288) on #hrefIncAdt
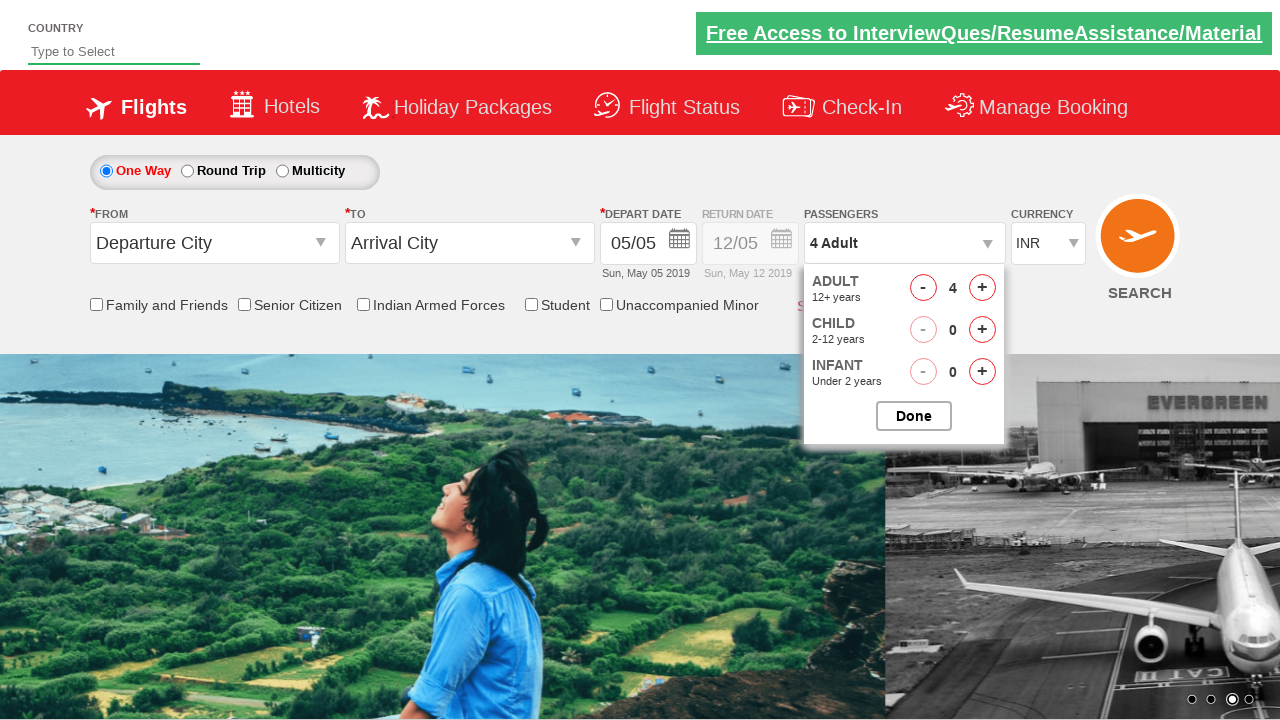

Clicked increment adult button (iteration 4 of 4) at (982, 288) on #hrefIncAdt
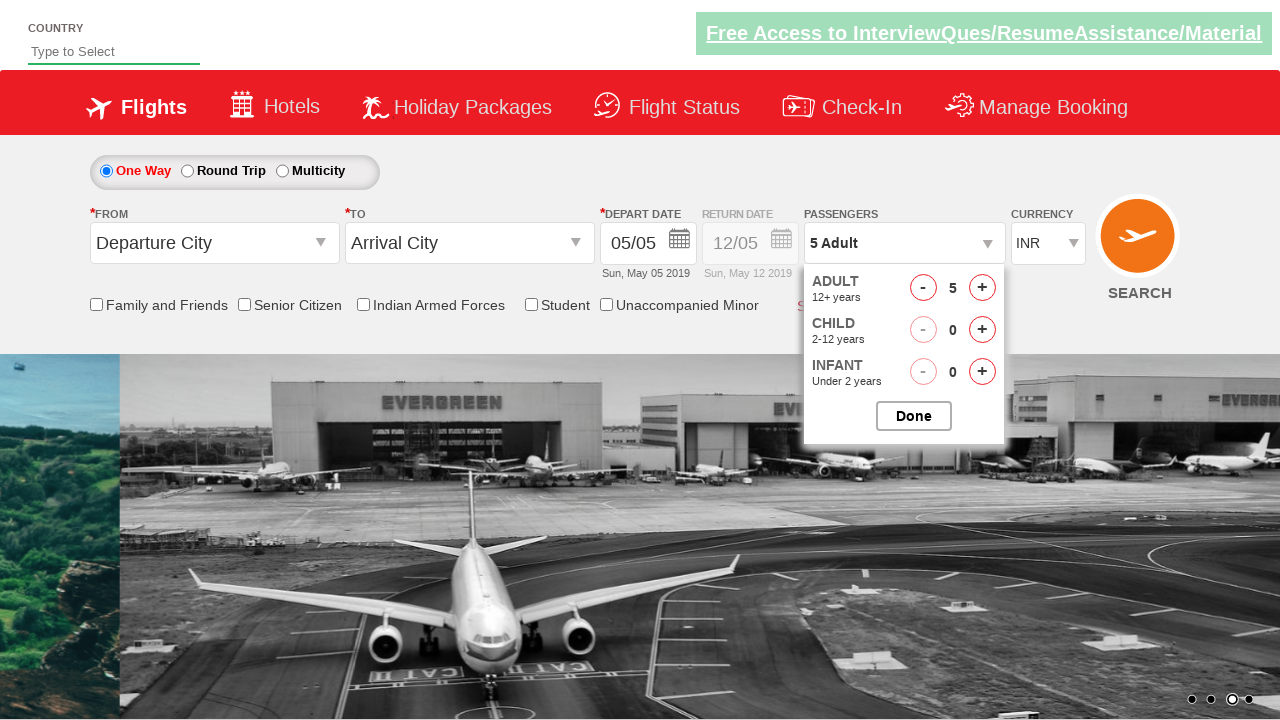

Clicked done button to close passenger selection at (914, 416) on #btnclosepaxoption
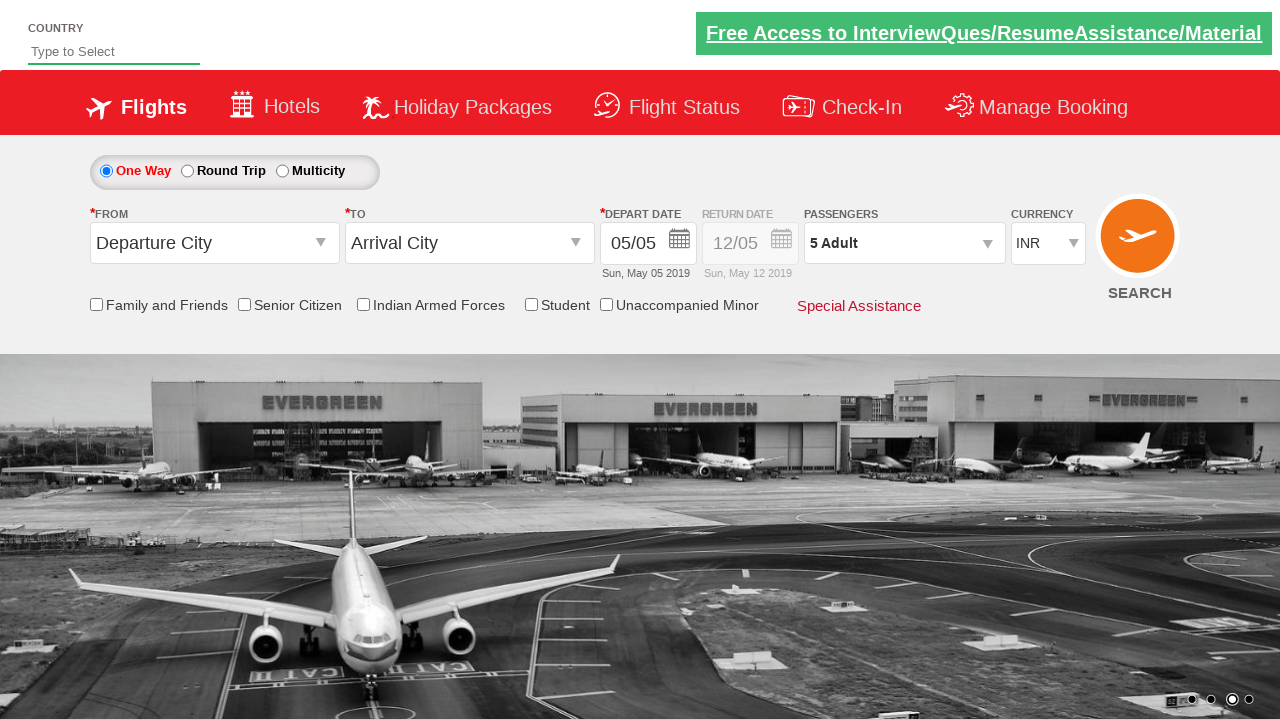

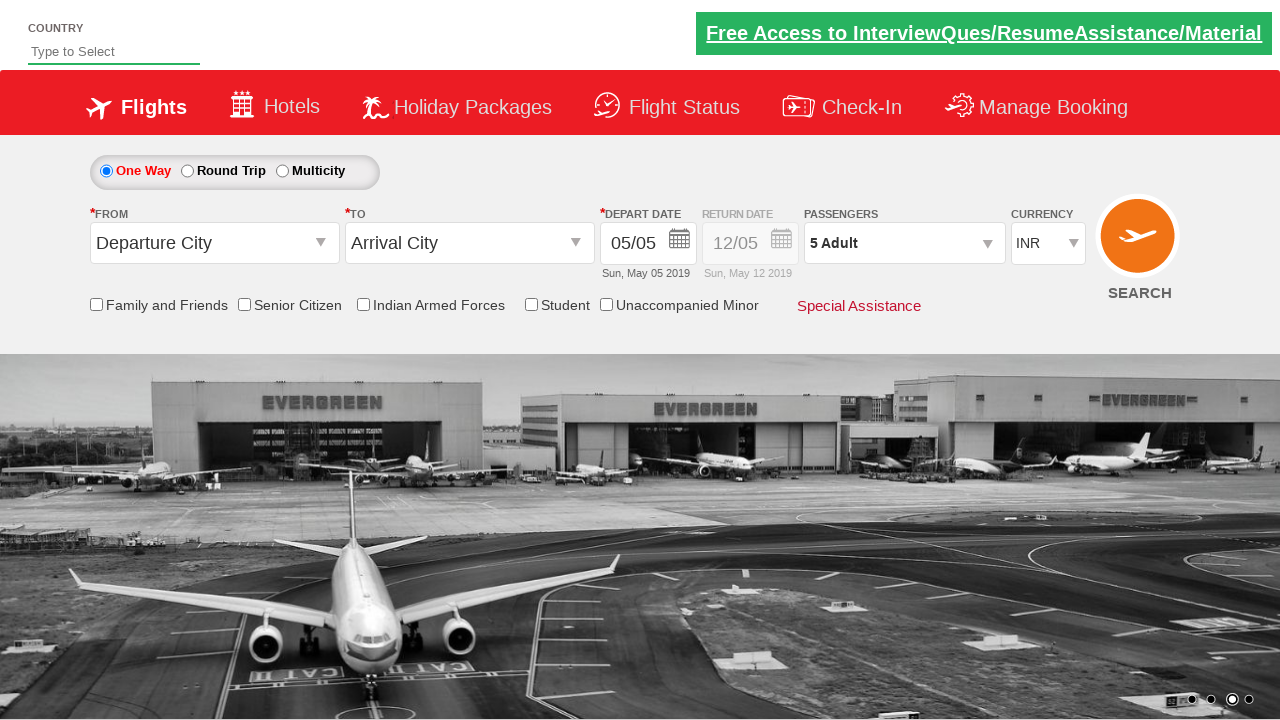